Tests dropdown selection functionality in an iframe by selecting options using different methods (visible text, value, and index)

Starting URL: https://www.w3schools.com/tags/tryit.asp?filename=tryhtml_select

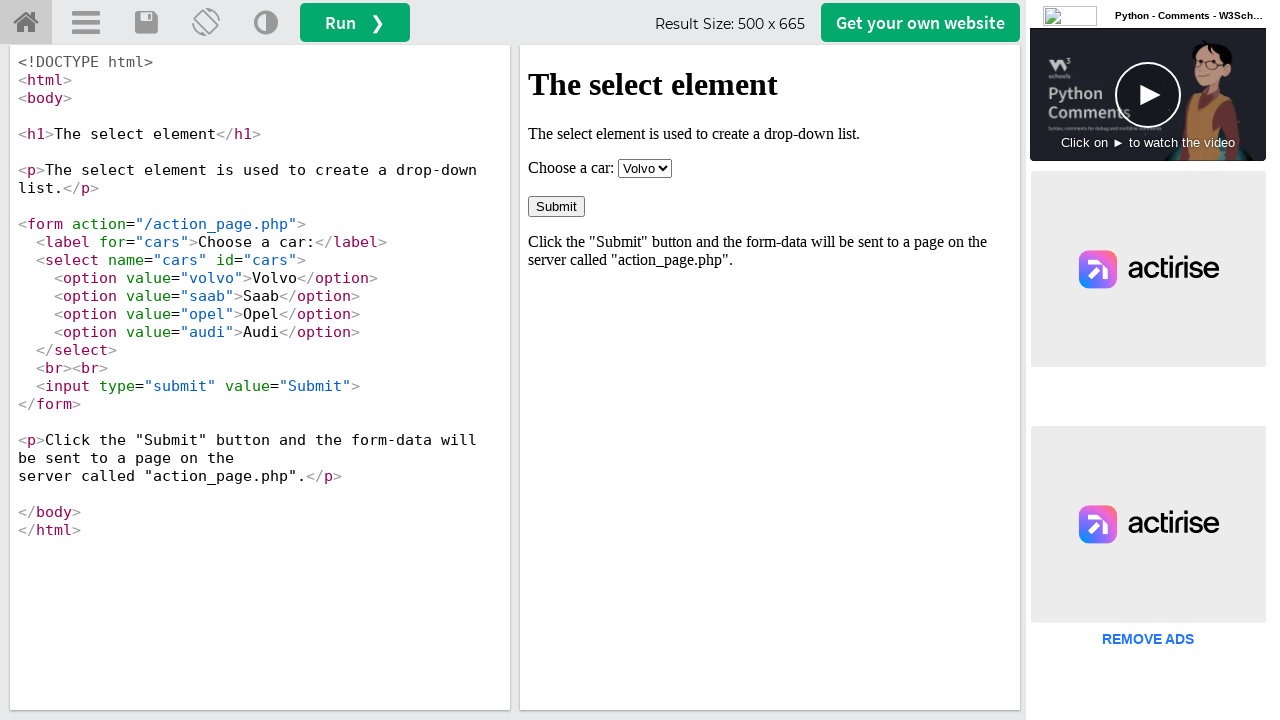

Located iframe with id 'iframeResult' containing the dropdown
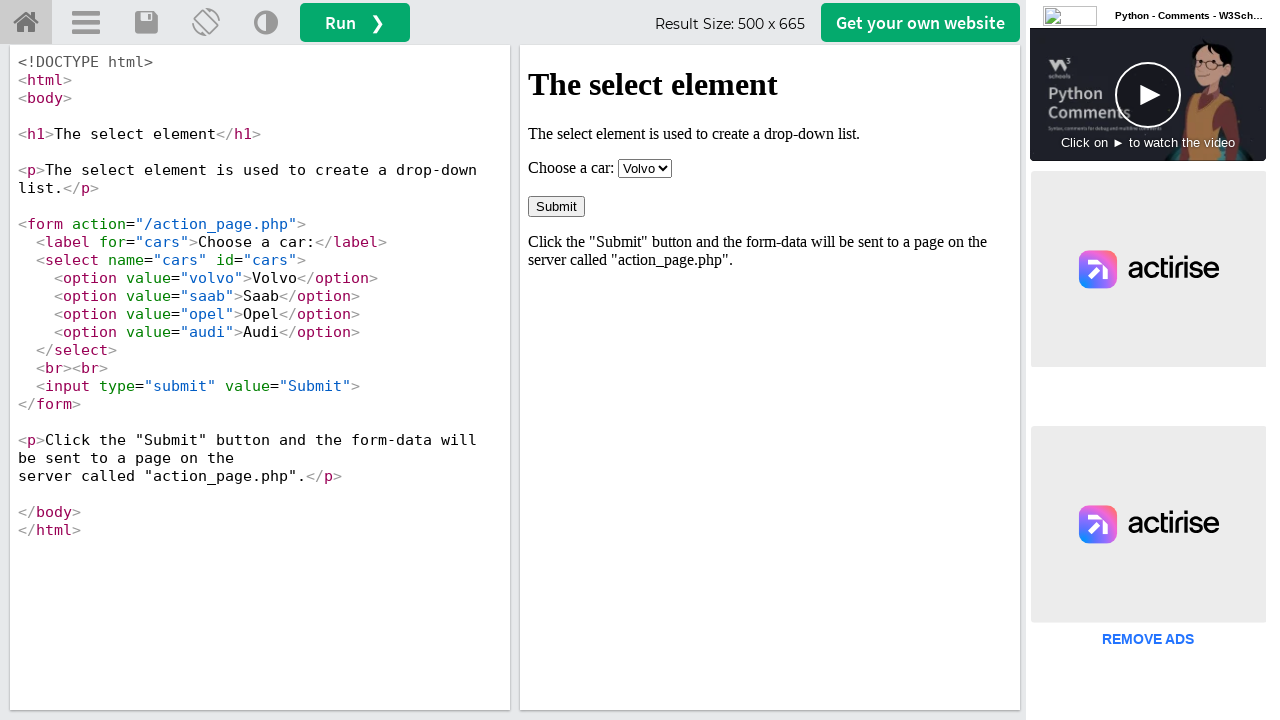

Selected 'Opel' from dropdown by visible text on iframe#iframeResult >> internal:control=enter-frame >> select[name='cars']
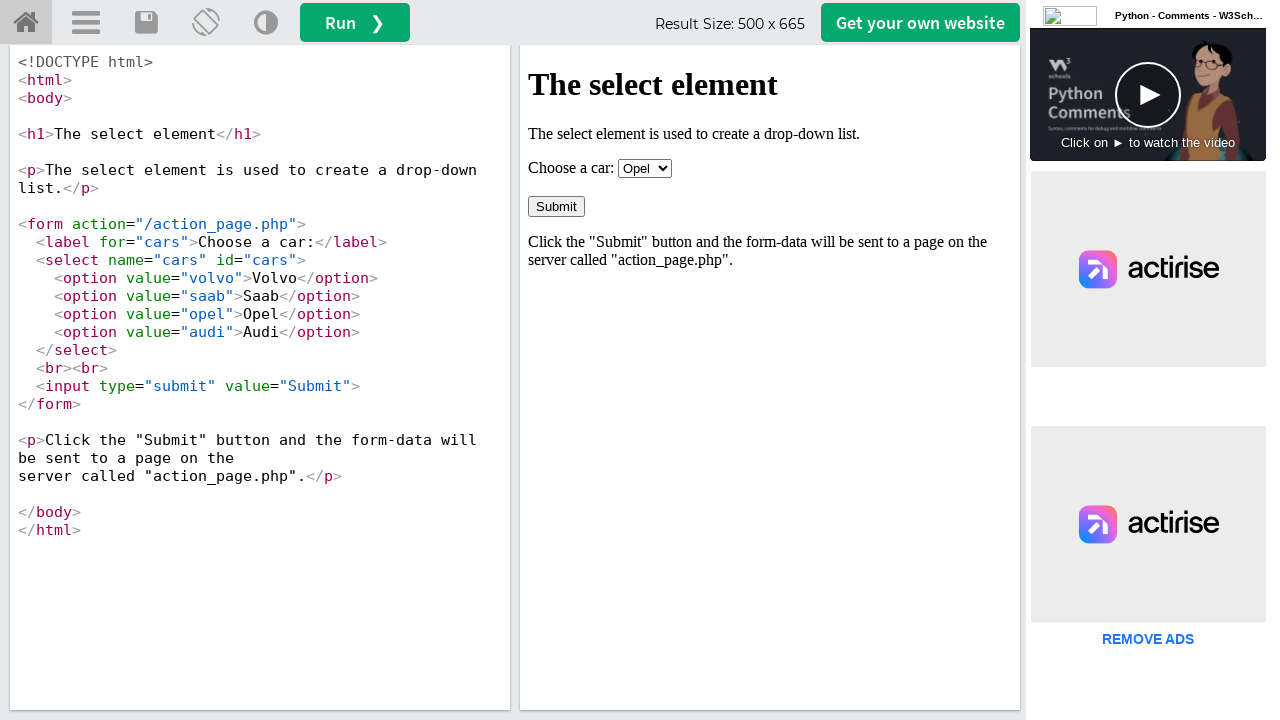

Selected 'volvo' from dropdown by value attribute on iframe#iframeResult >> internal:control=enter-frame >> select[name='cars']
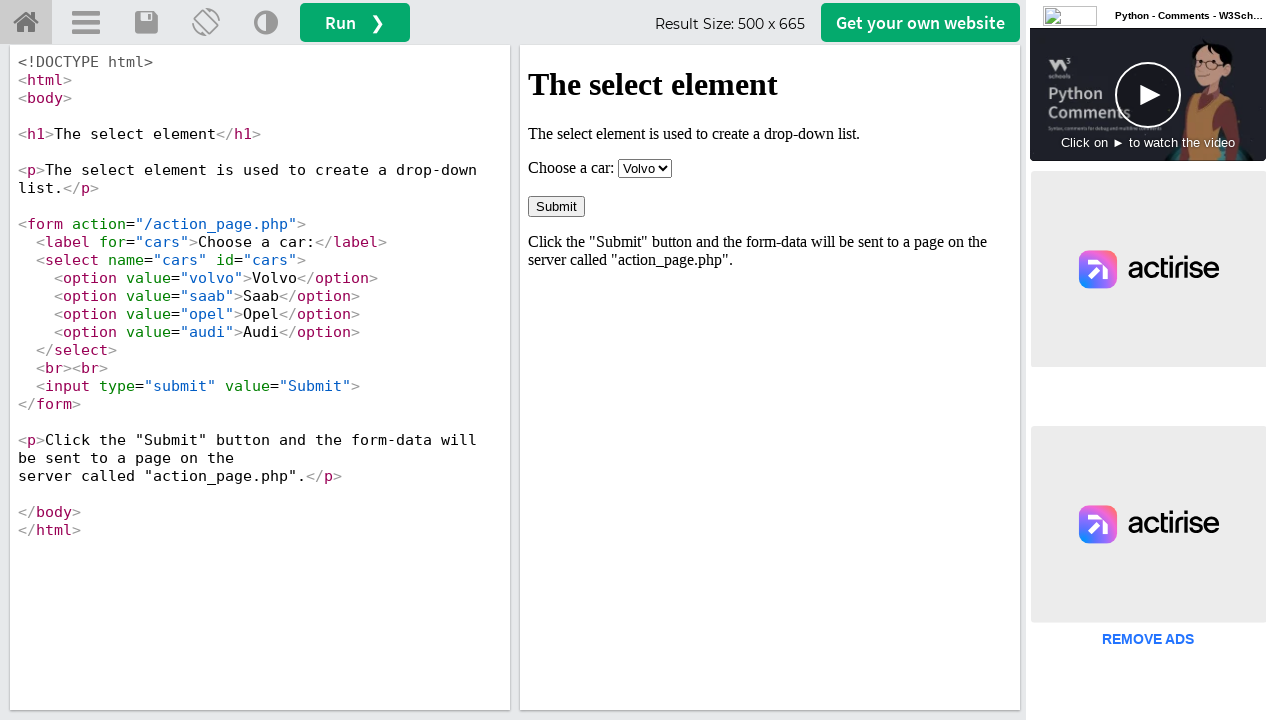

Selected option at index 3 (Audi) from dropdown on iframe#iframeResult >> internal:control=enter-frame >> select[name='cars']
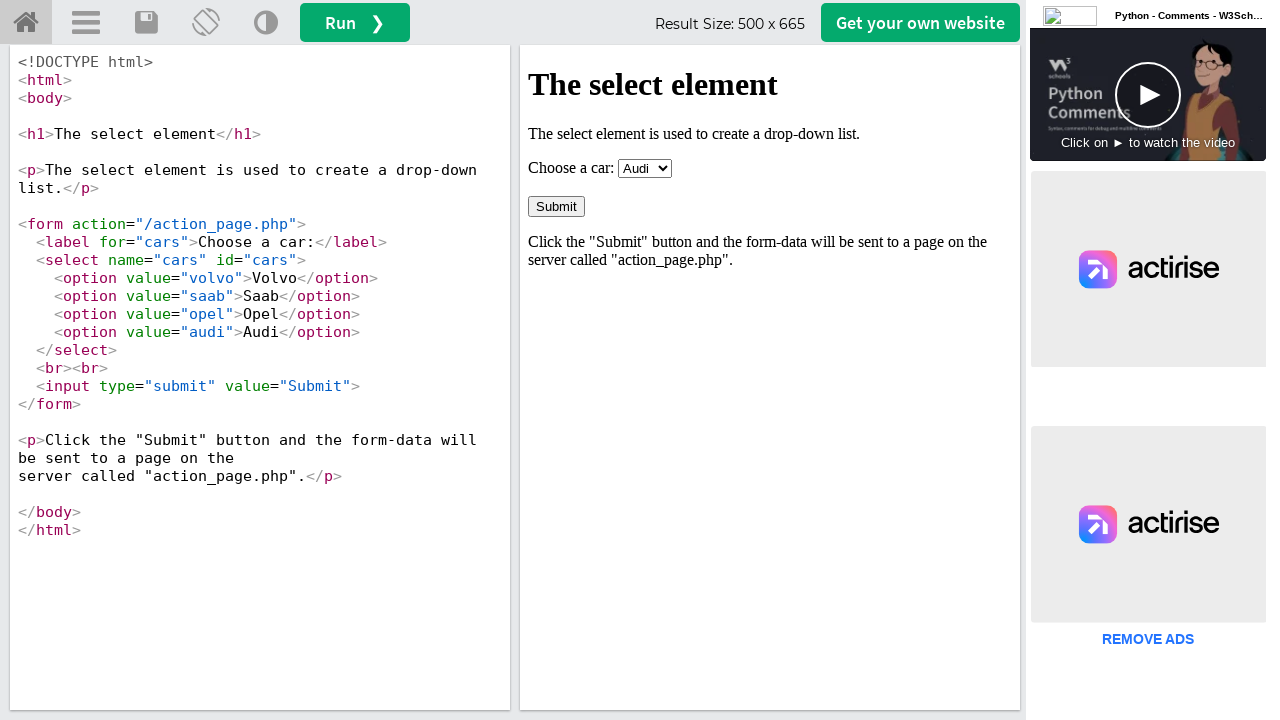

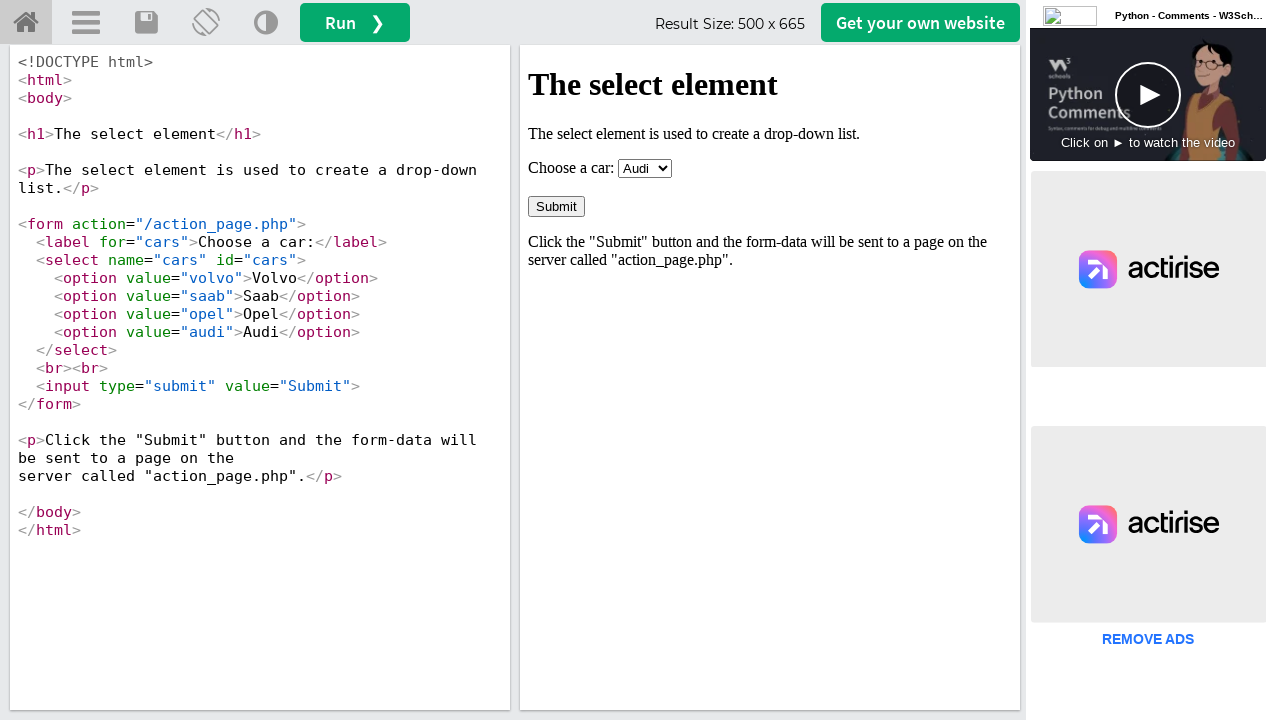